Tests the Mitticool homepage by navigating to it and verifying that the company logo is displayed

Starting URL: https://www.mitticool.com/

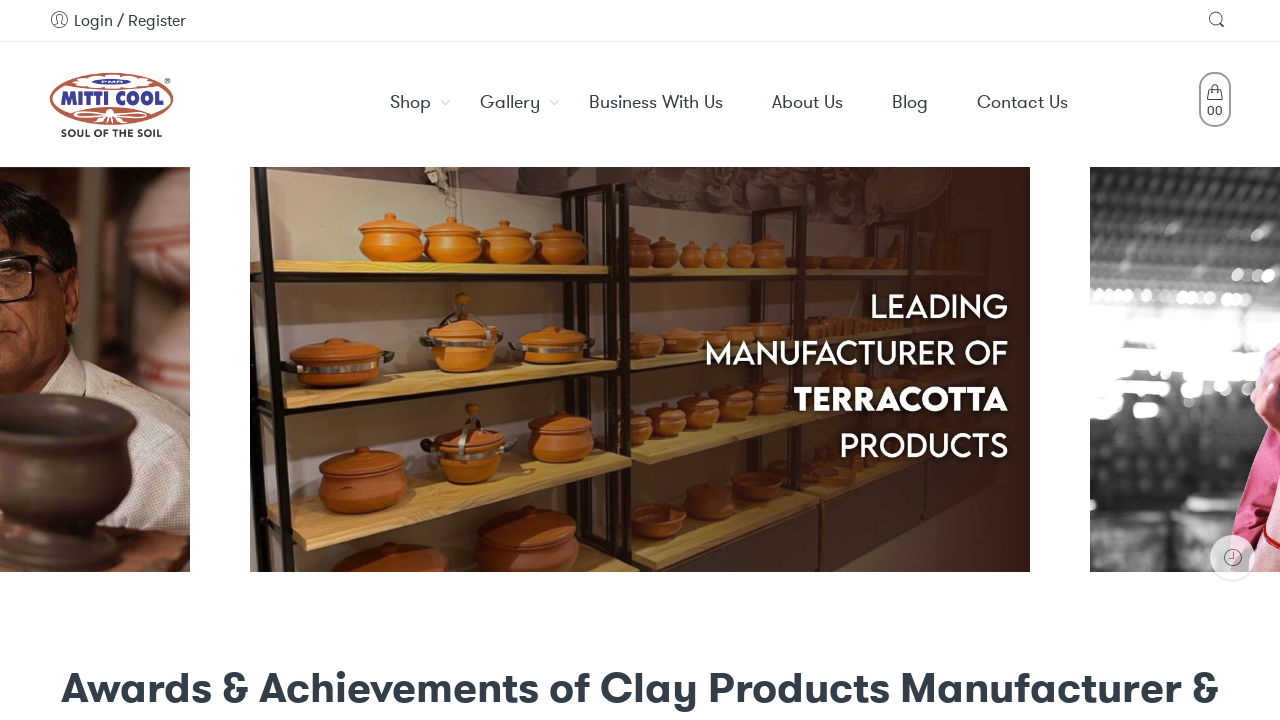

Waited for Mitticool logo to become visible
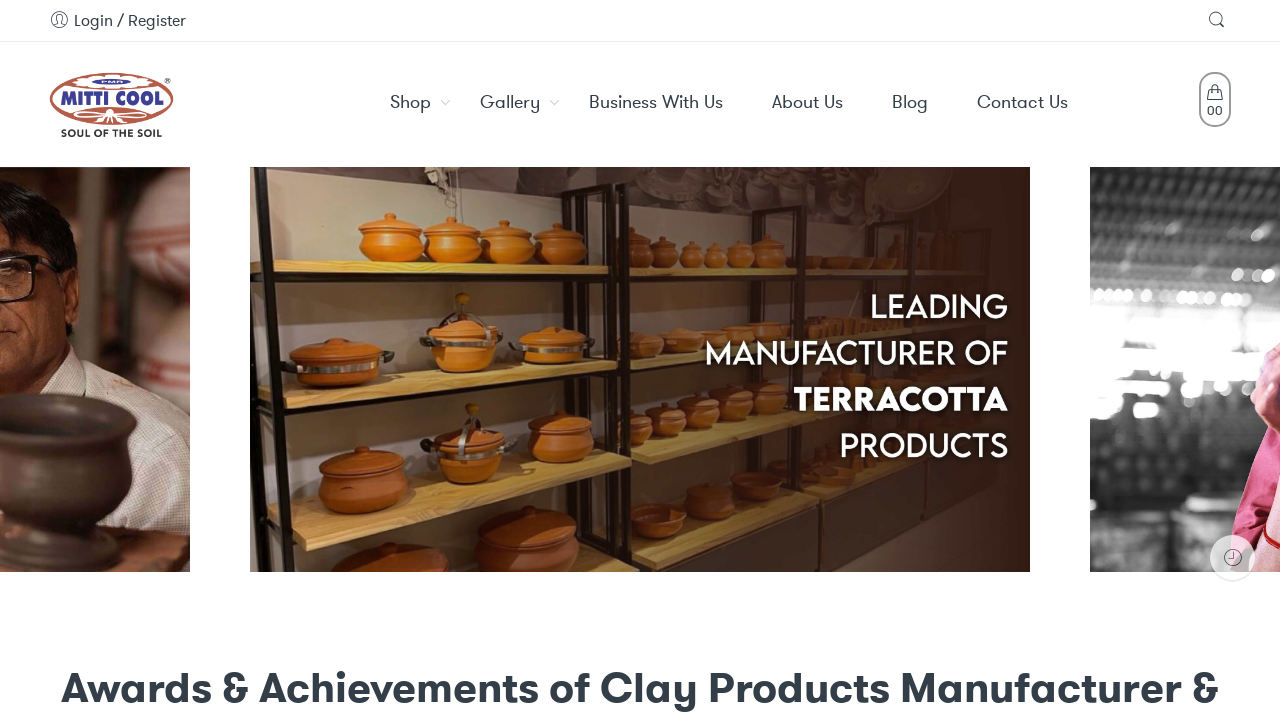

Verified that Mitticool logo is visible on the homepage
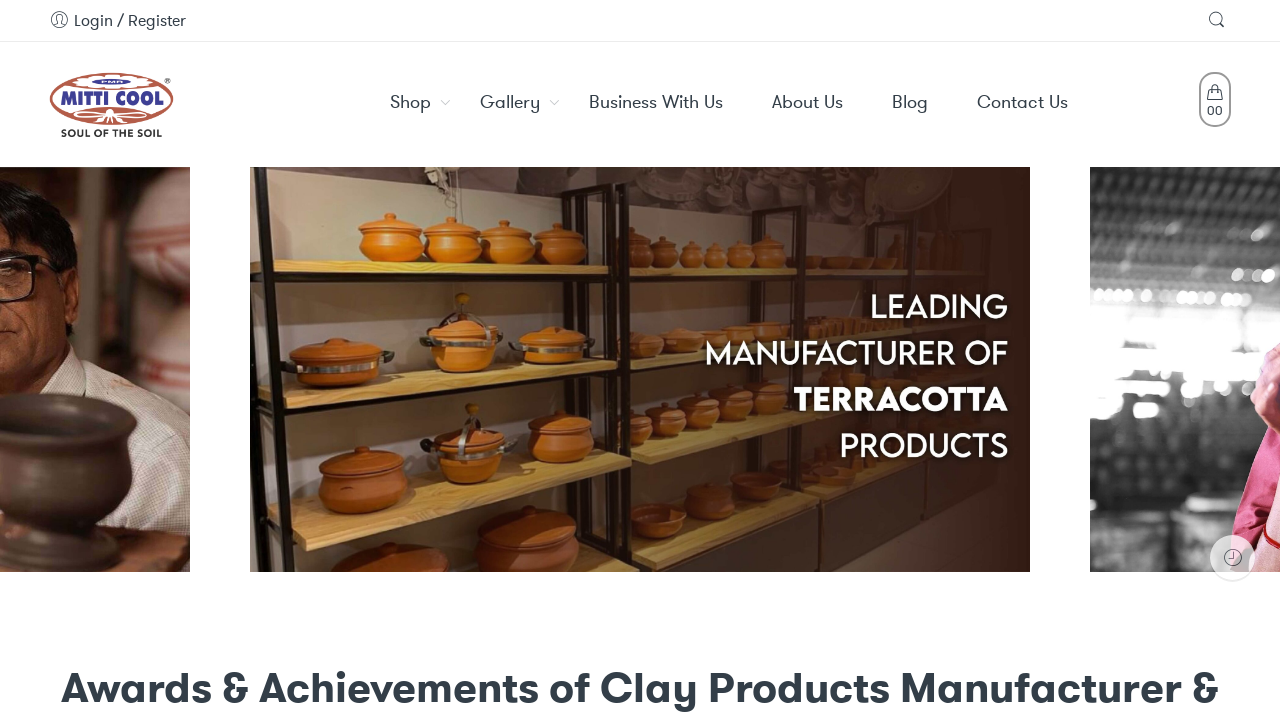

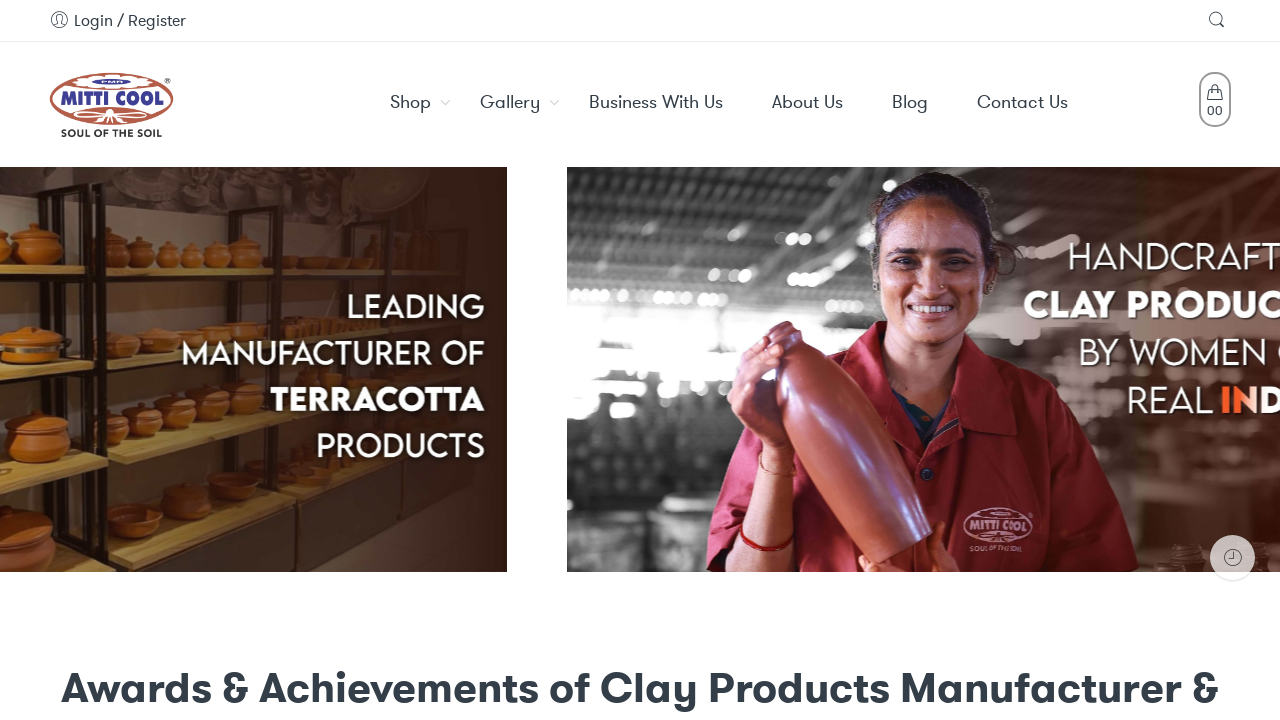